Tests signup validation with username less than 3 characters

Starting URL: https://selenium-blog.herokuapp.com

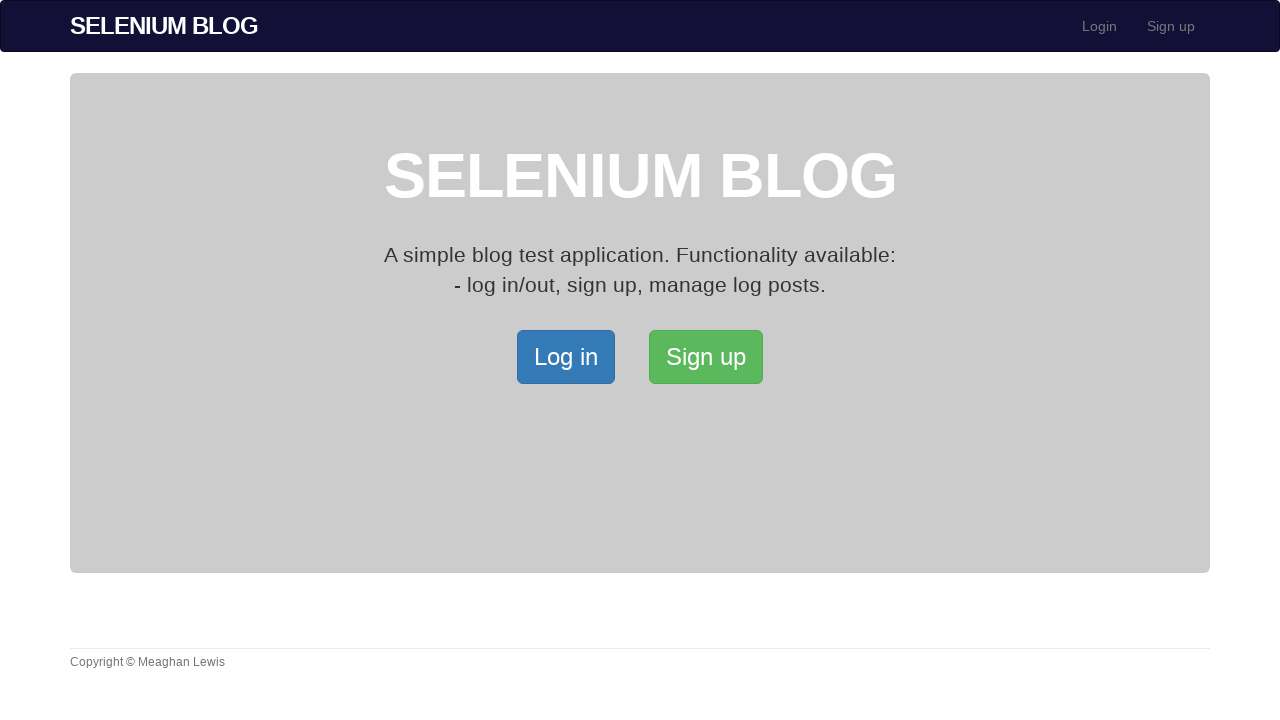

Clicked signup button to open the Signup page at (706, 357) on xpath=/html/body/div[2]/div/a[2]
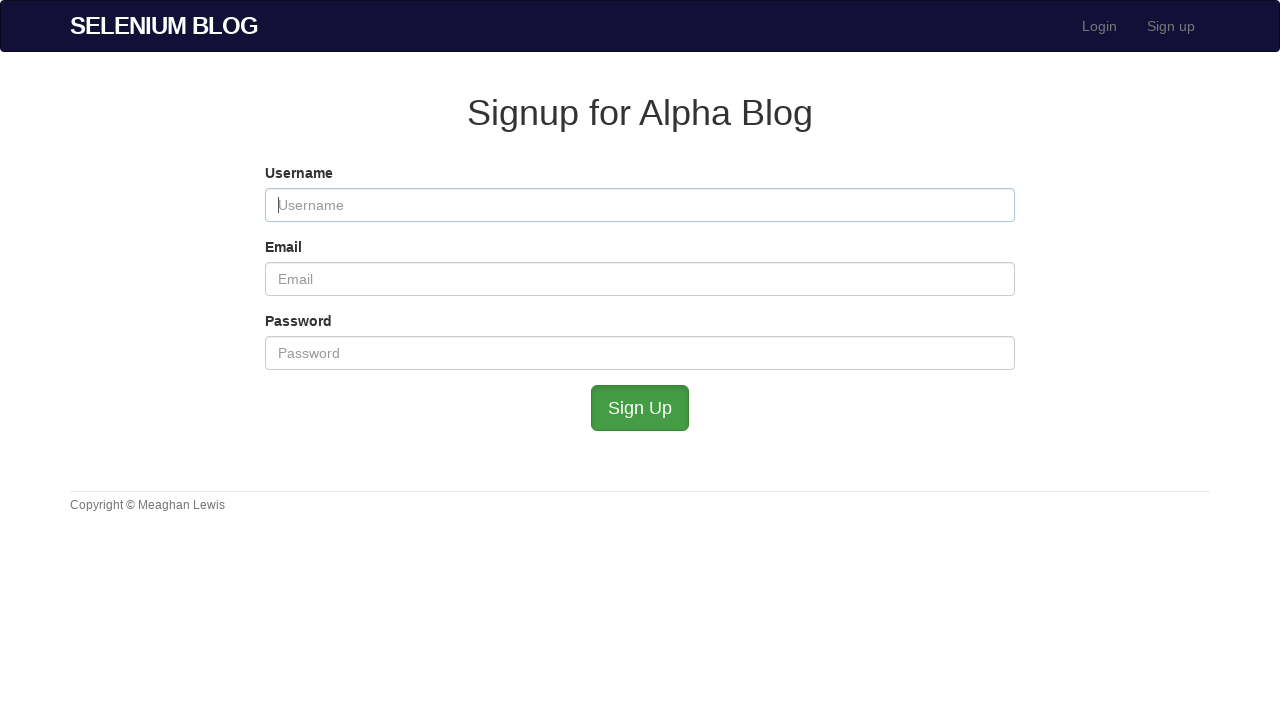

Filled username field with short username 'ab' (less than 3 characters) on #user_username
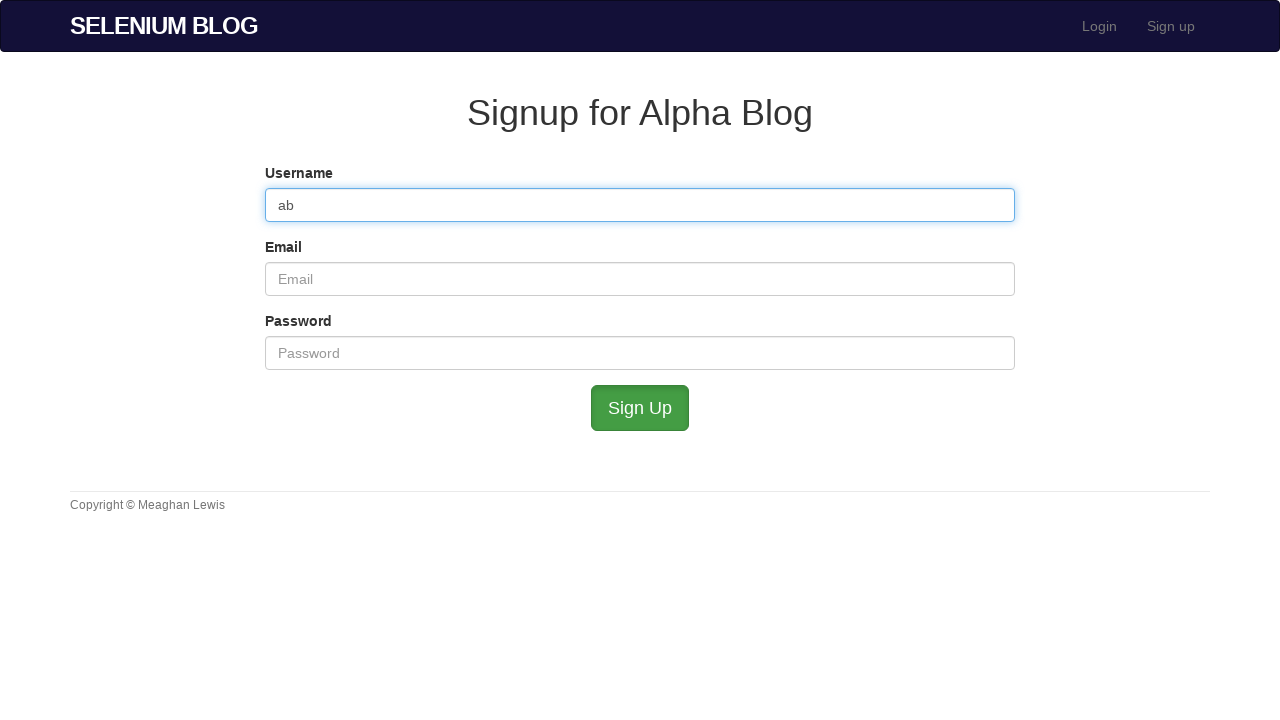

Filled email field with 'shortuser@example.com' on #user_email
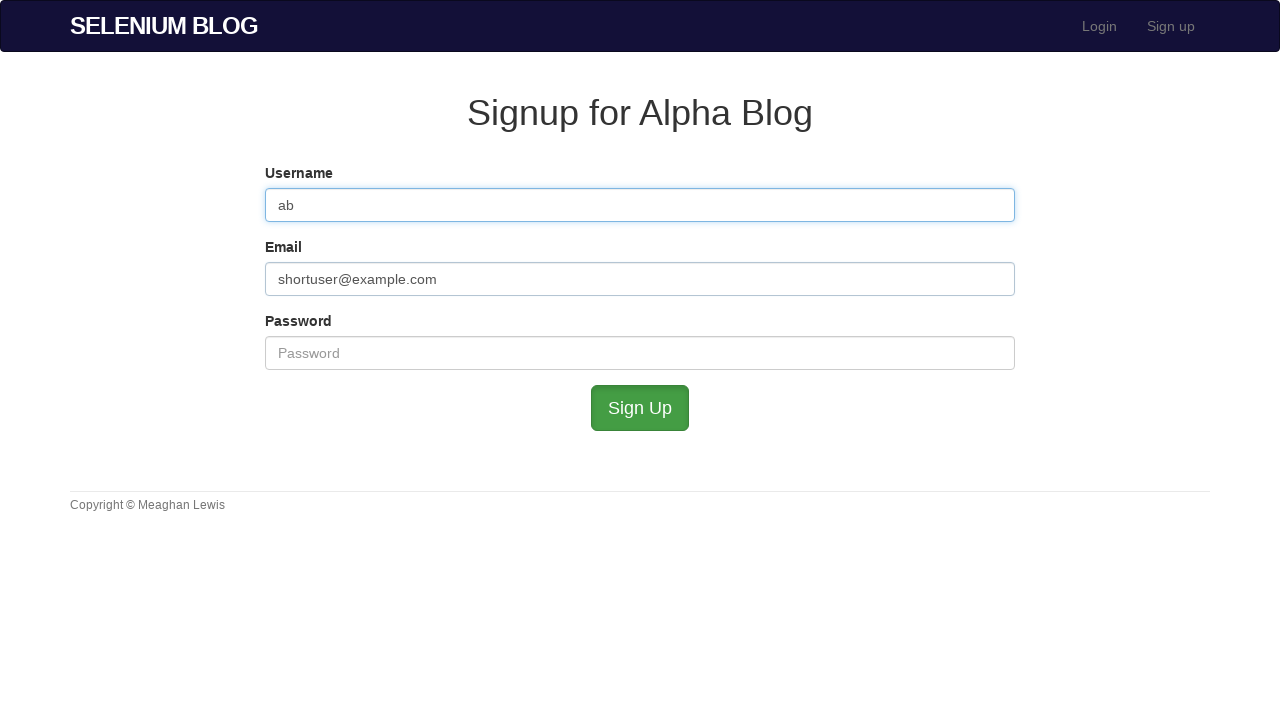

Filled password field with 'validpass456' on #user_password
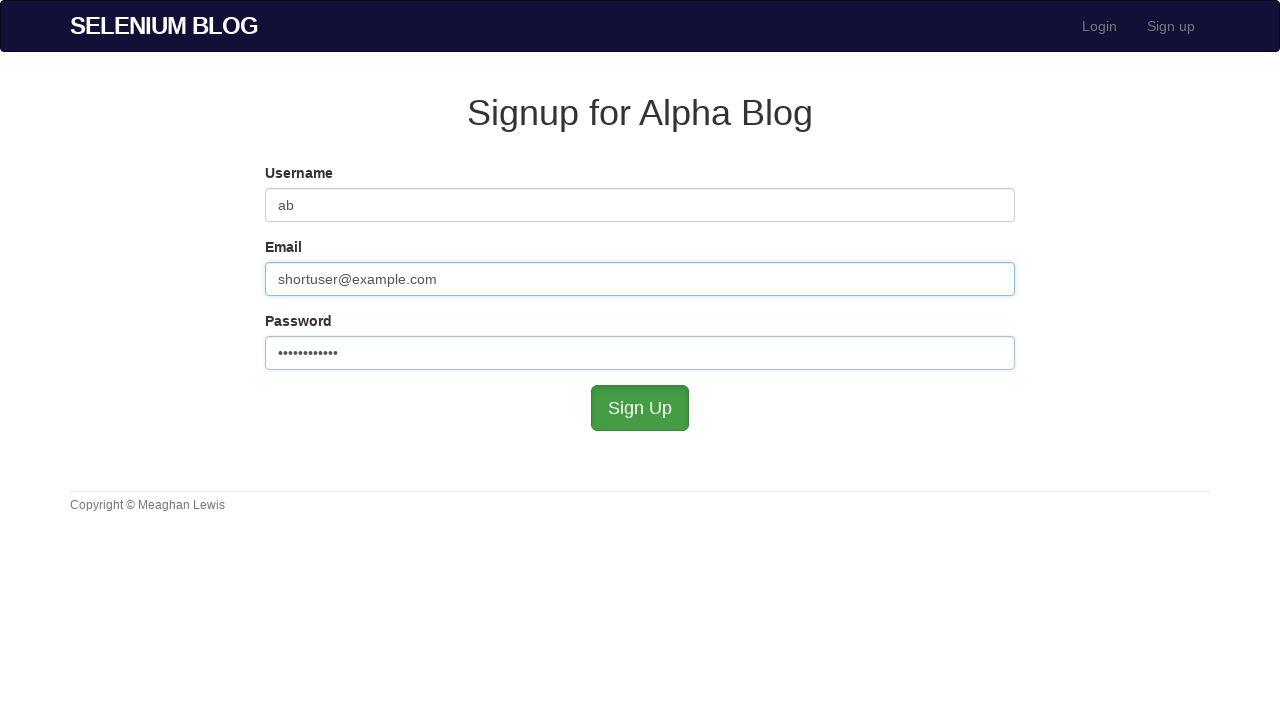

Clicked signup button to submit form with invalid username at (640, 408) on #submit
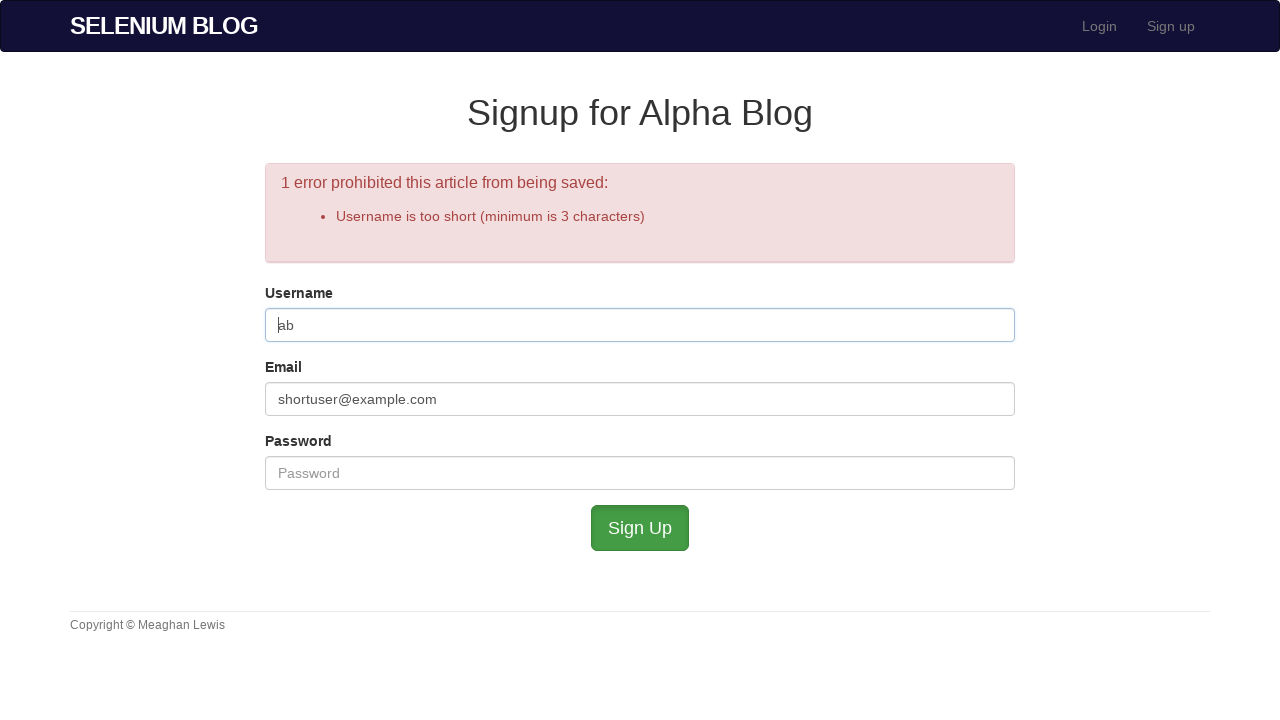

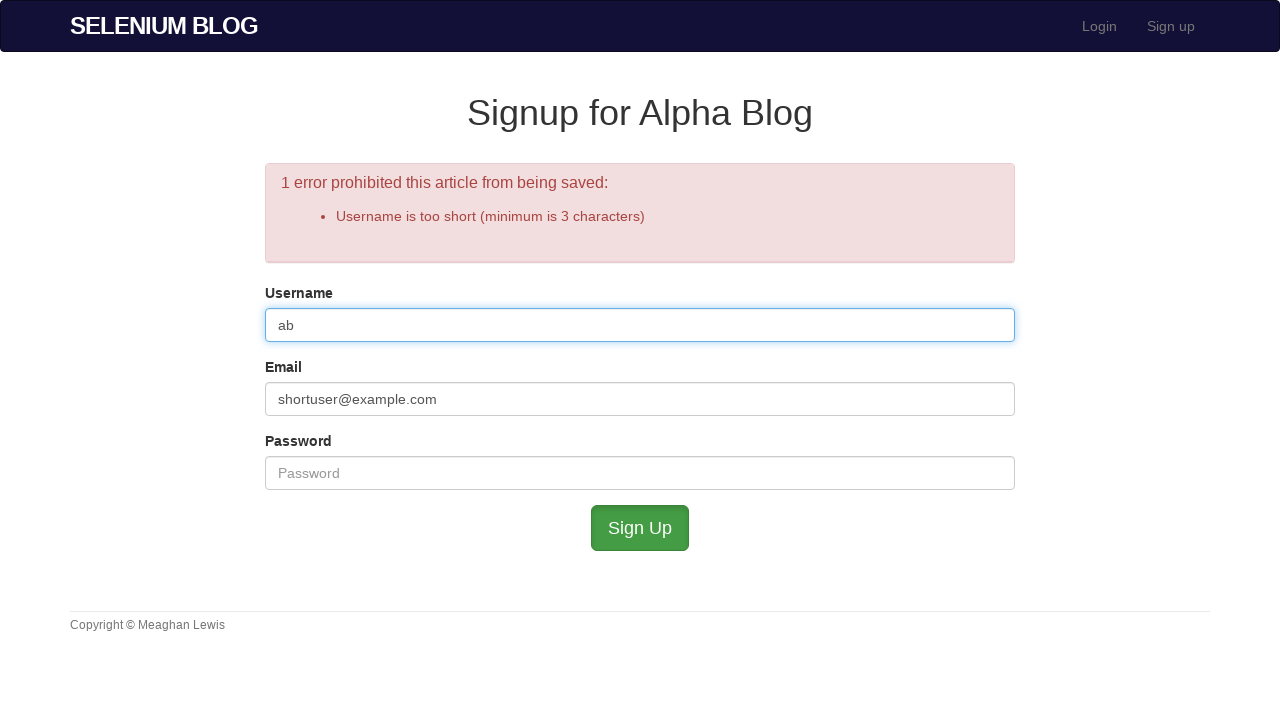